Tests error message when entering invalid username with valid password

Starting URL: https://opensource-demo.orangehrmlive.com/web/index.php/auth/login

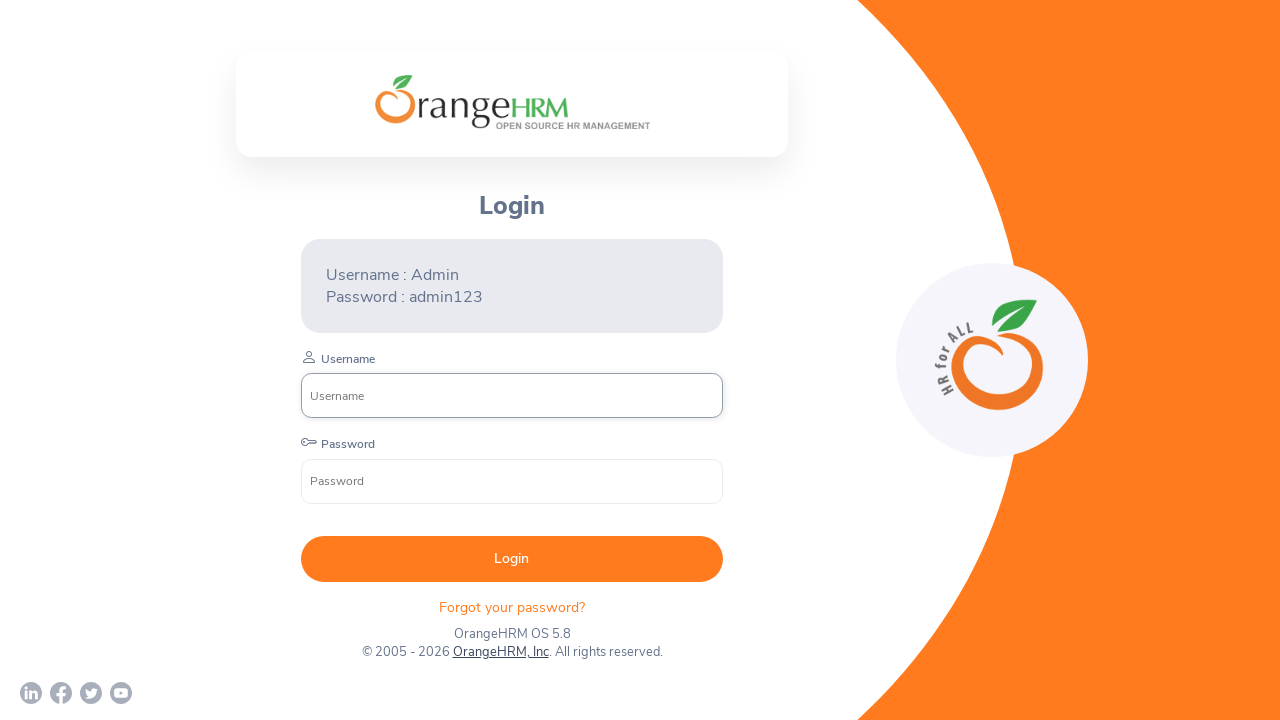

Entered invalid username 'Abcdef' in username field on input[name='username']
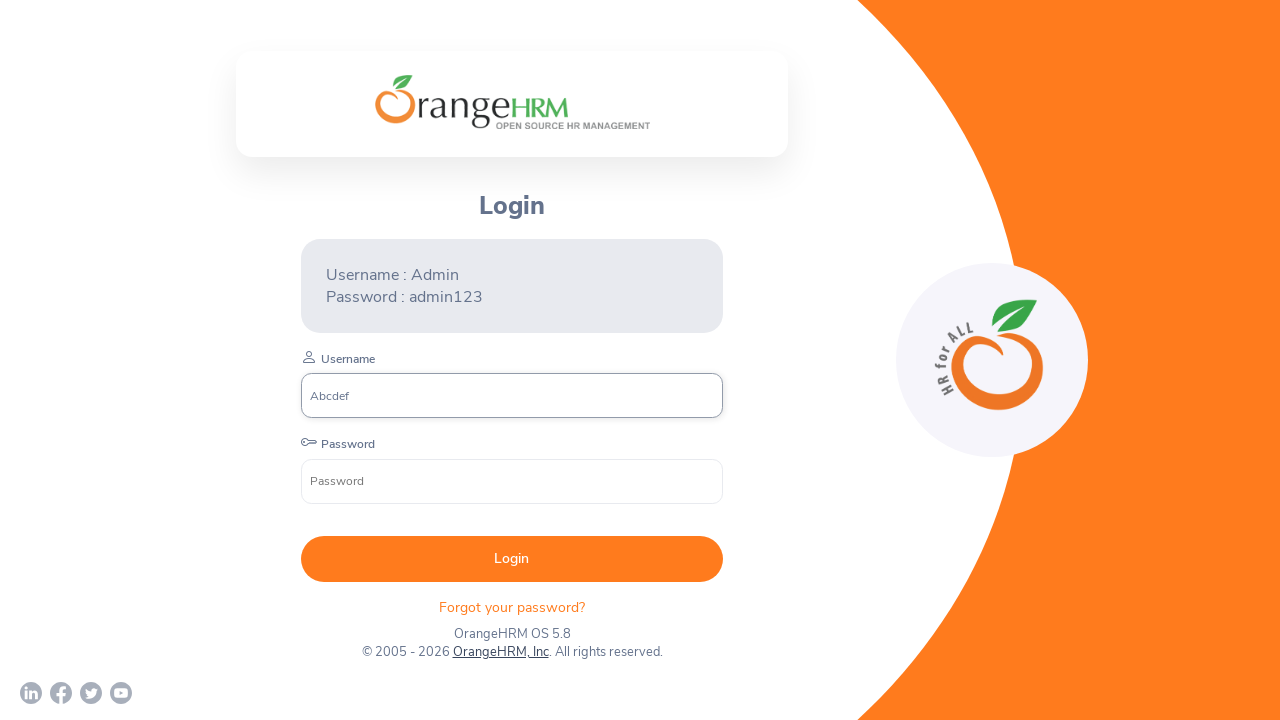

Entered valid password 'admin123' in password field on input[name='password']
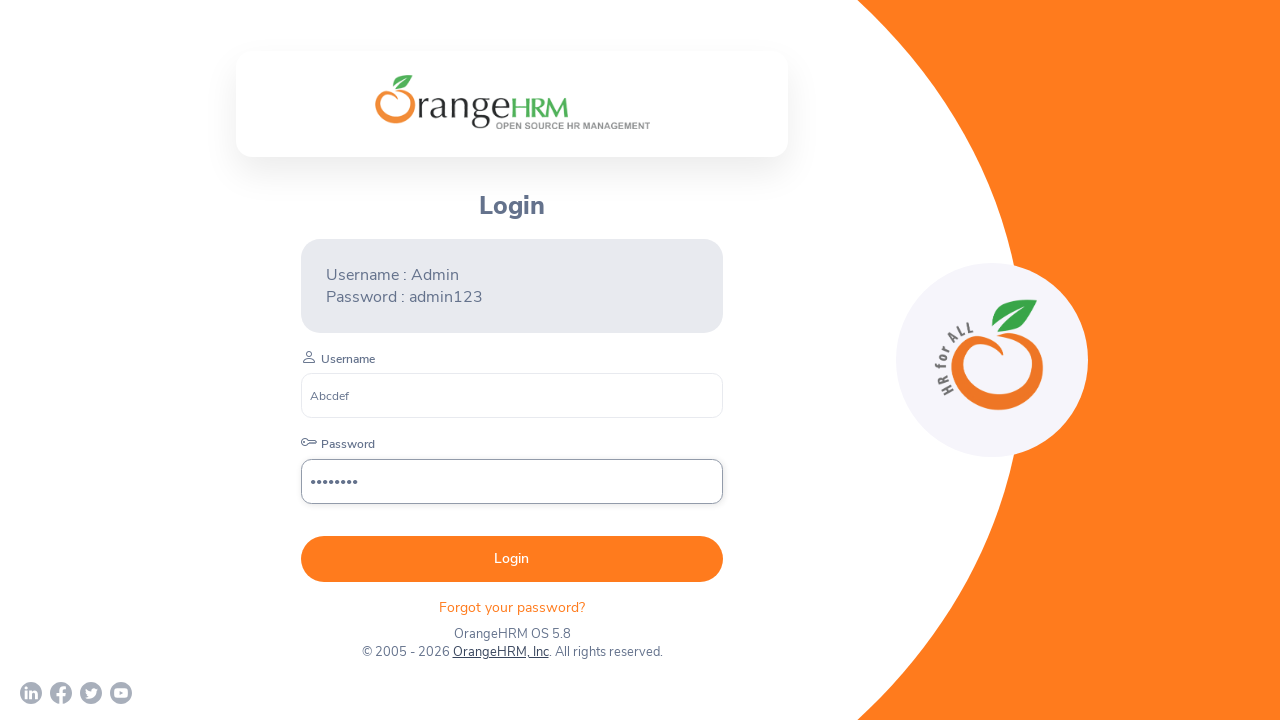

Clicked login button to submit credentials at (512, 559) on button[type='submit']
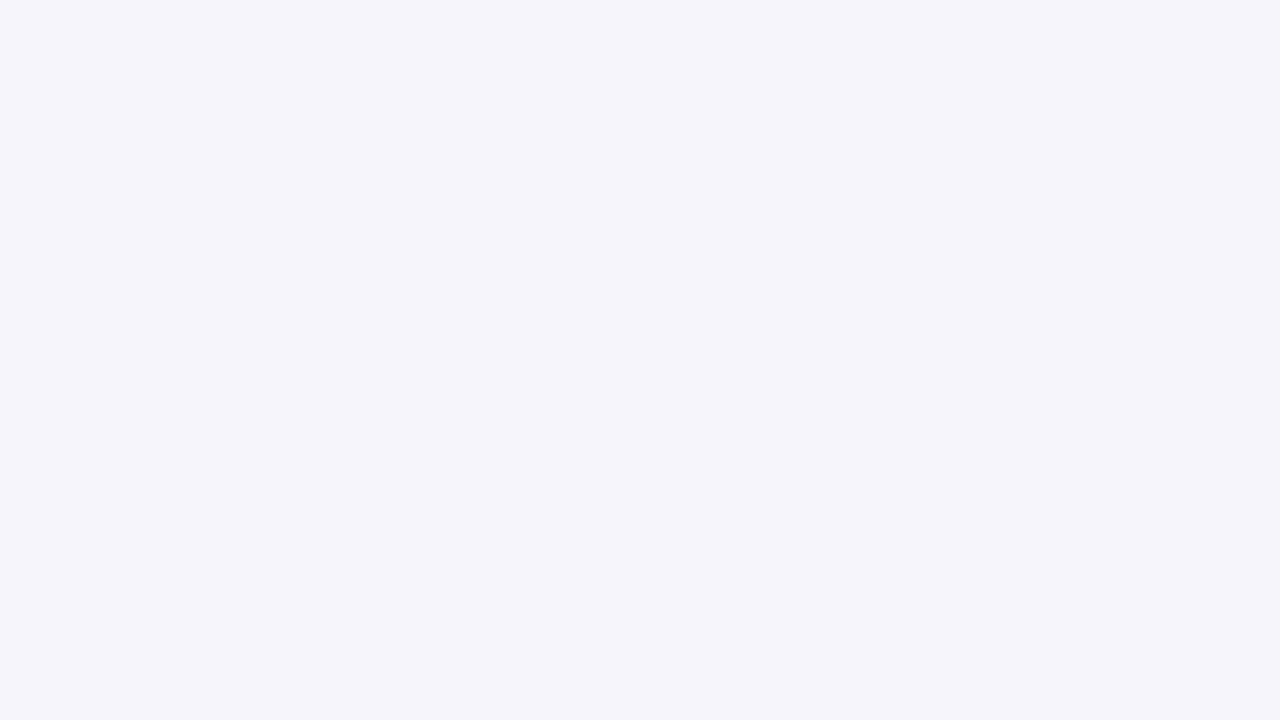

Invalid credentials error message appeared on page
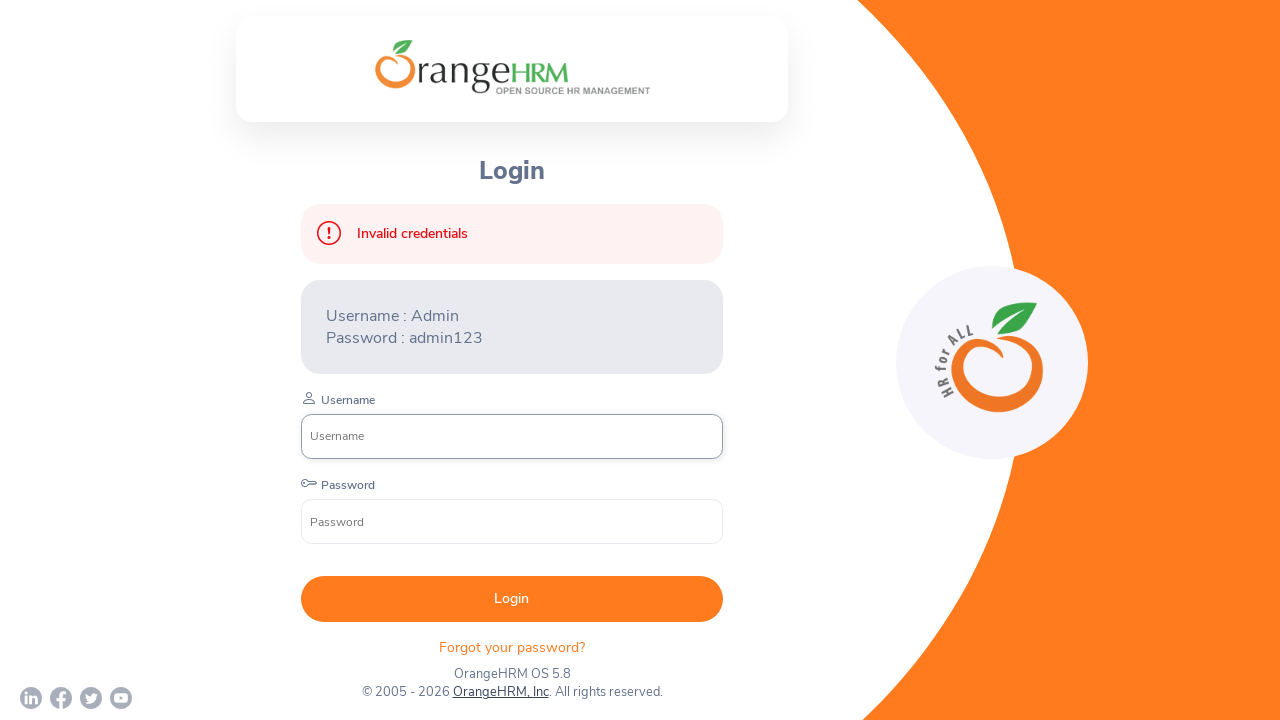

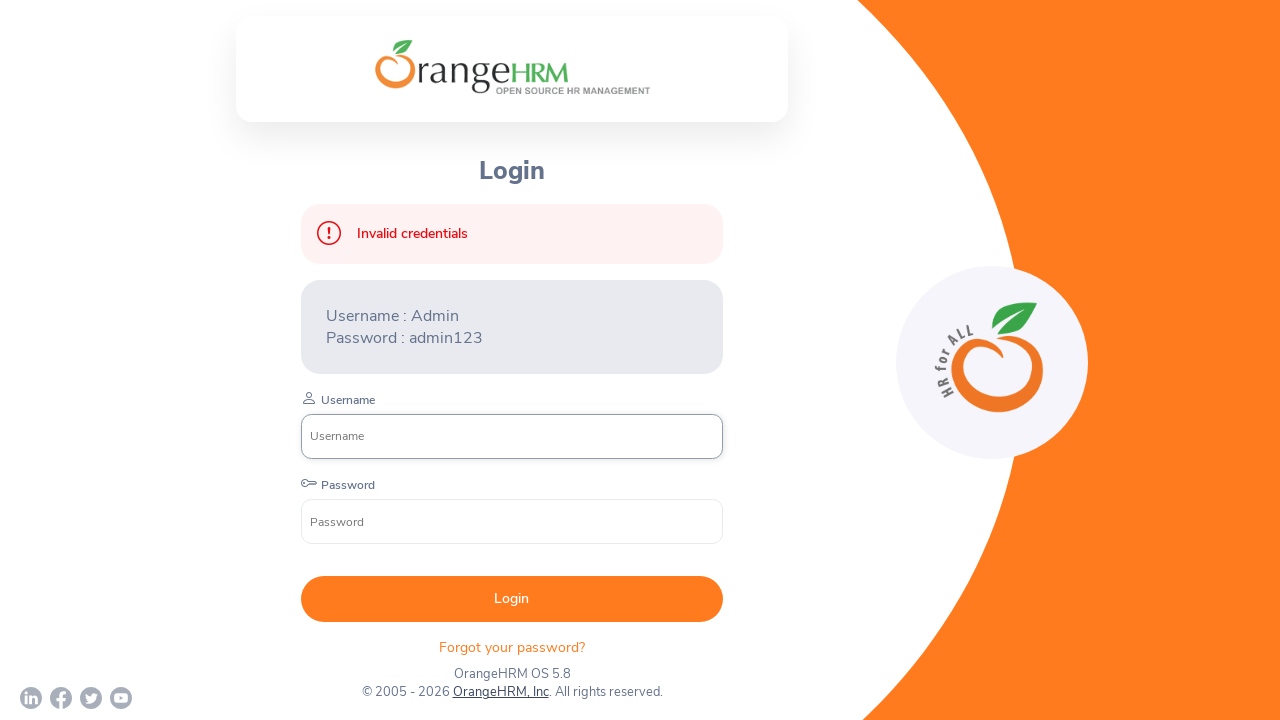